Tests clicking on the iFrame link after refreshing the page, with proper re-location of the element after refresh

Starting URL: https://the-internet.herokuapp.com/frames

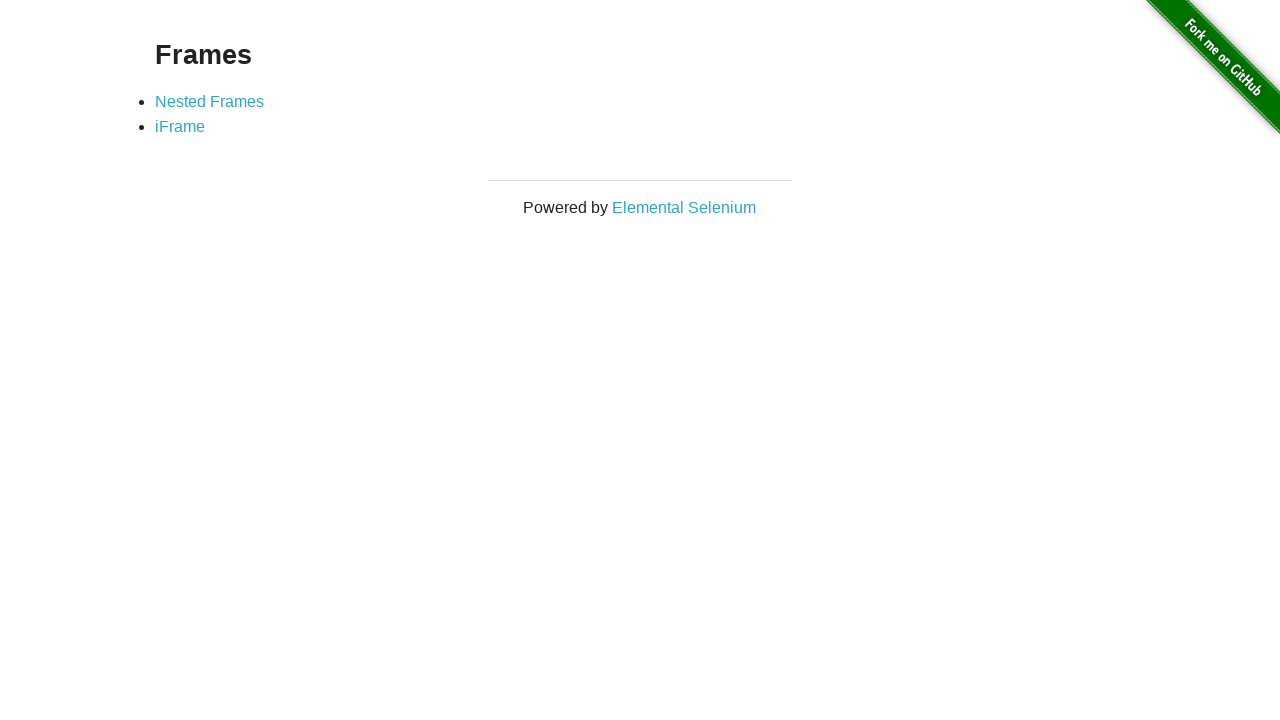

Waited for iFrame link to be visible
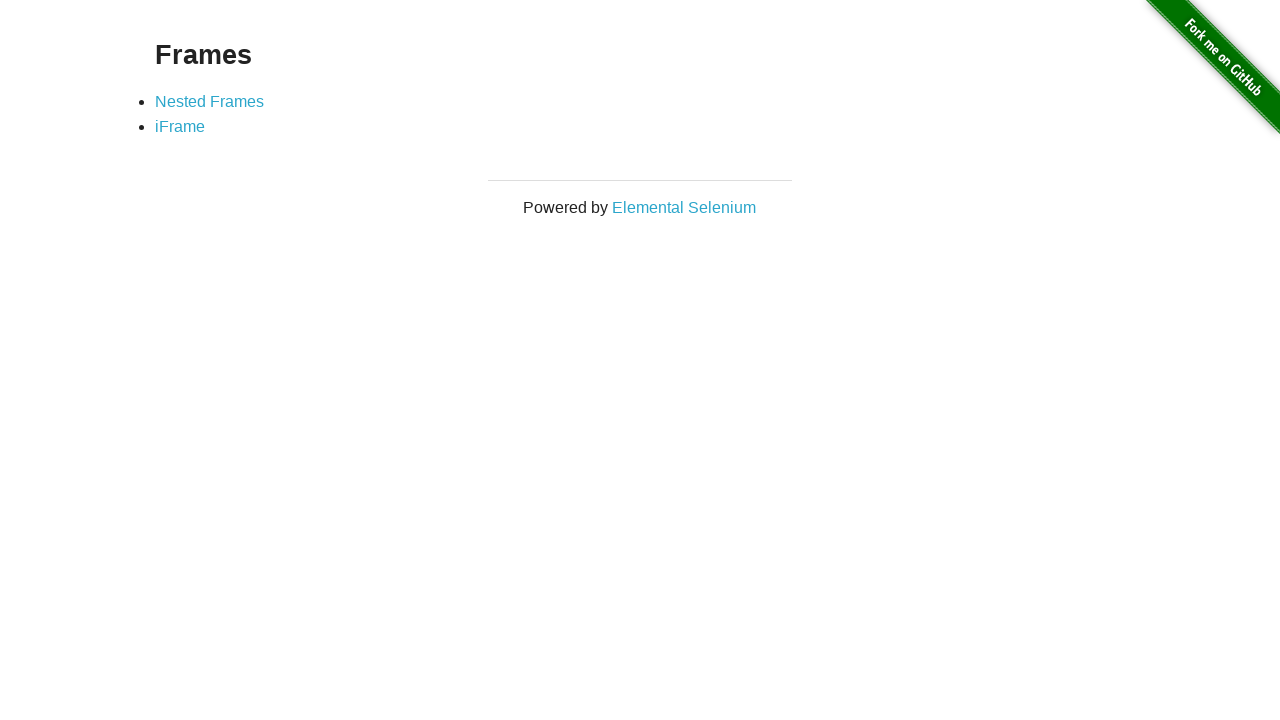

Refreshed the page
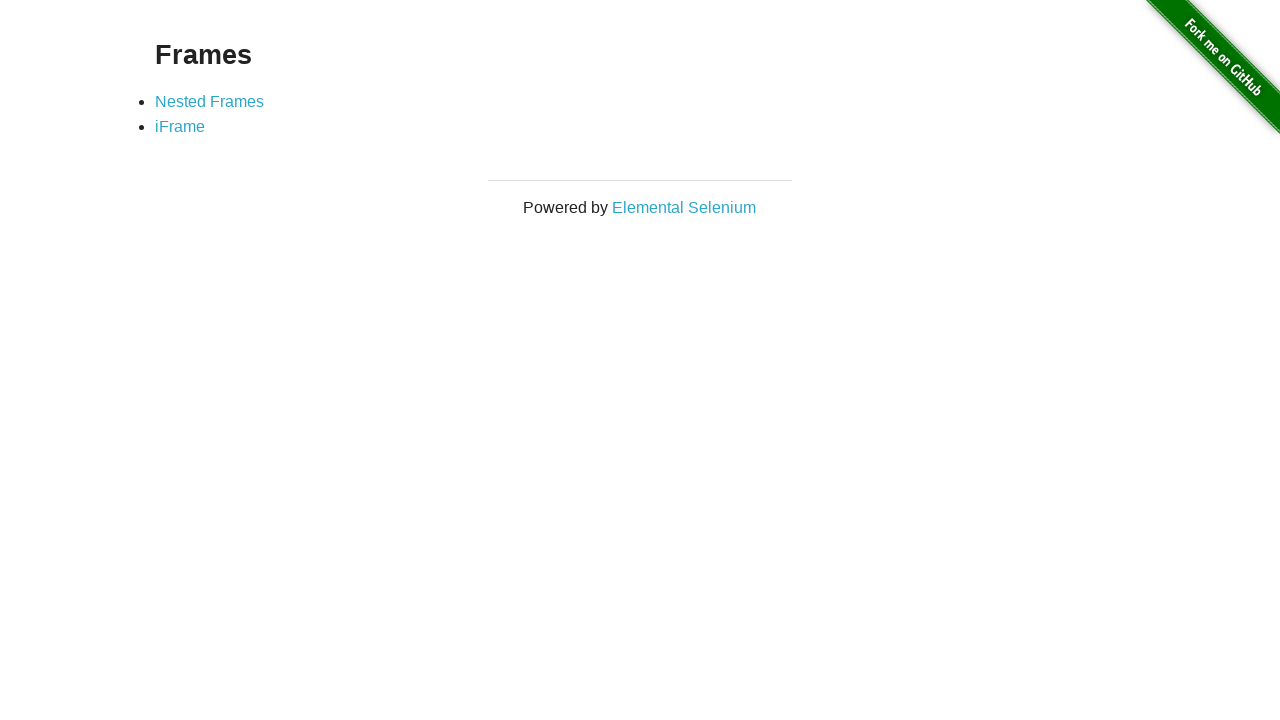

Clicked on iFrame link after page refresh at (180, 127) on text=iFrame
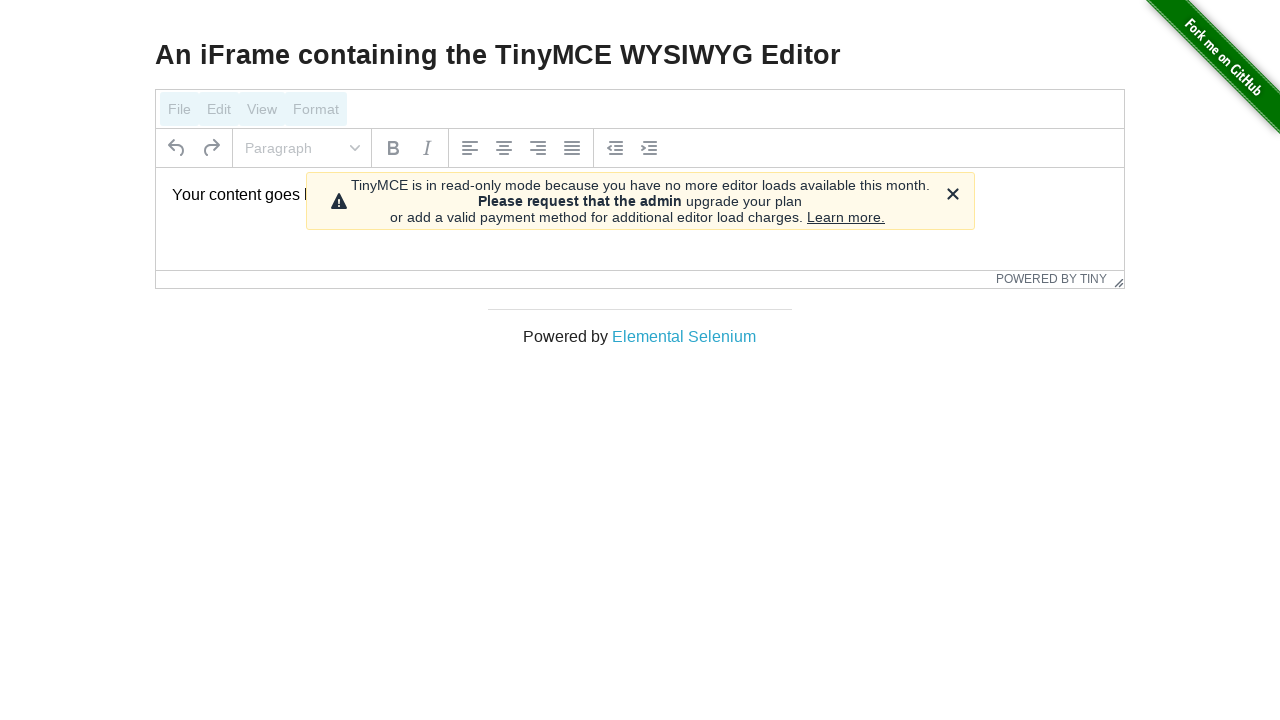

Navigation completed and network idle
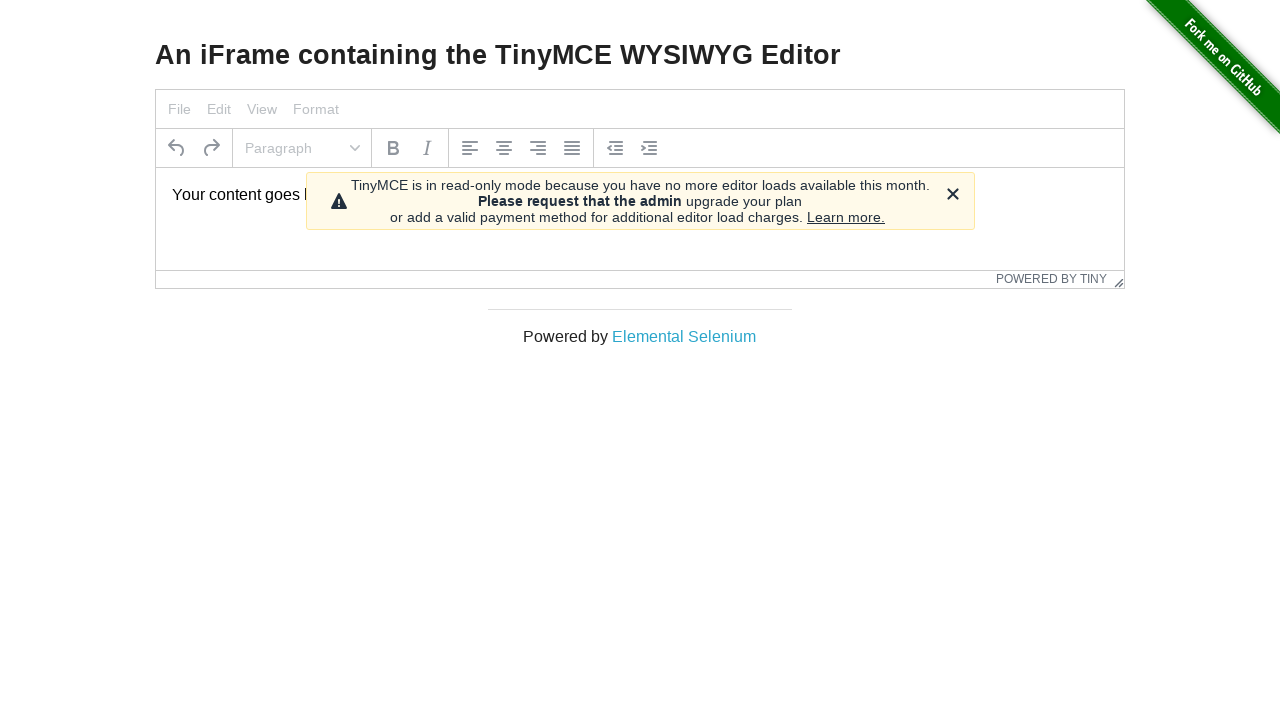

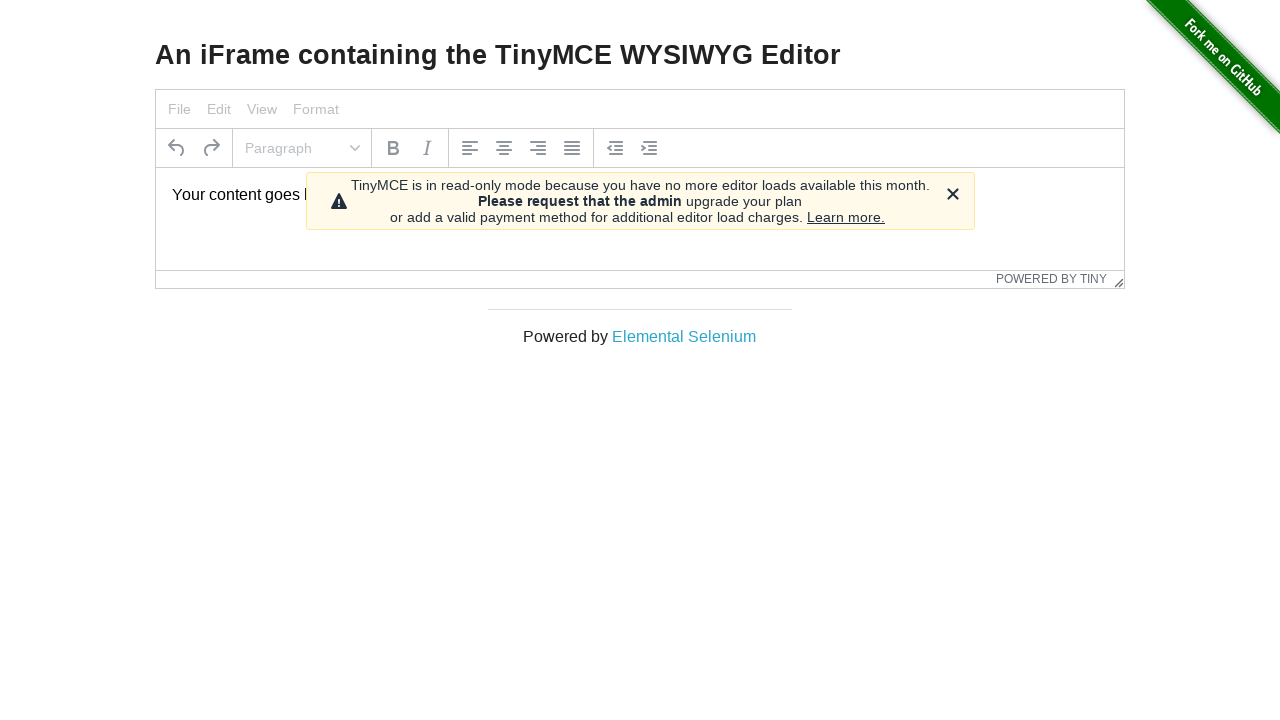